Tests the DemoQA practice form by submitting an empty form to trigger validation, then filling in personal details (first name, last name, email) and selecting a gender radio button to verify form interaction.

Starting URL: https://demoqa.com/automation-practice-form

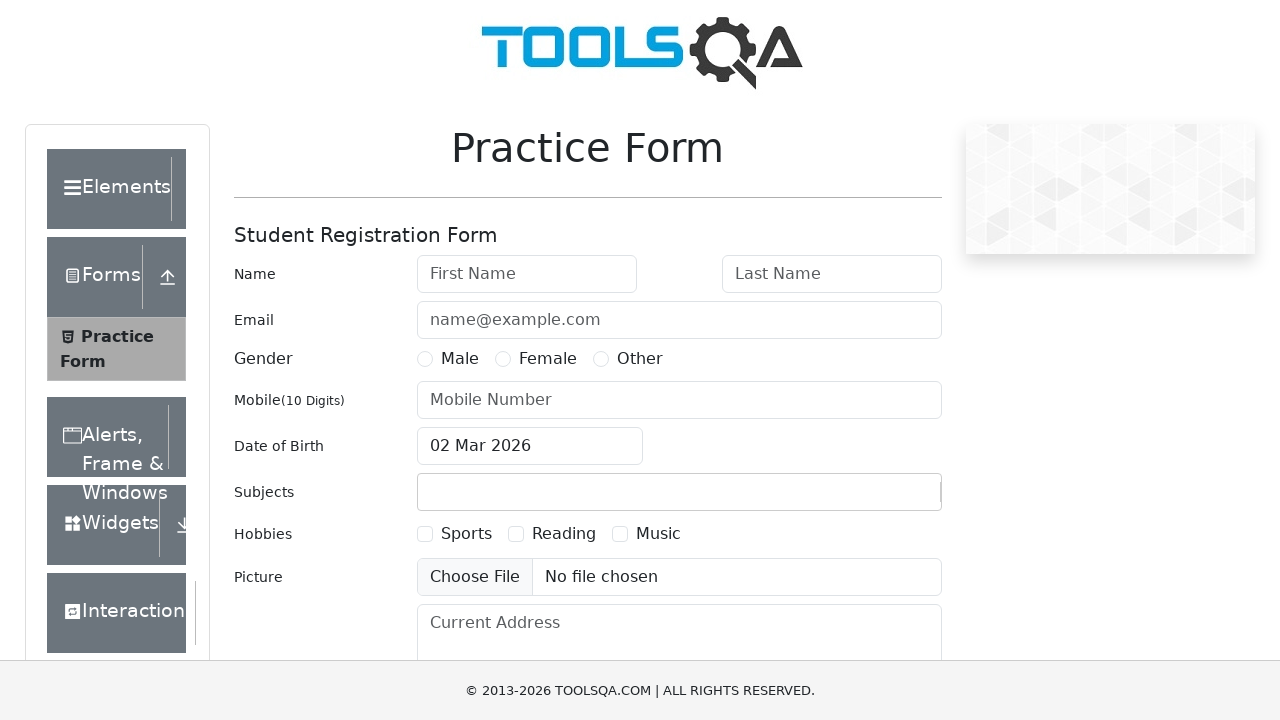

Submit button is visible and ready
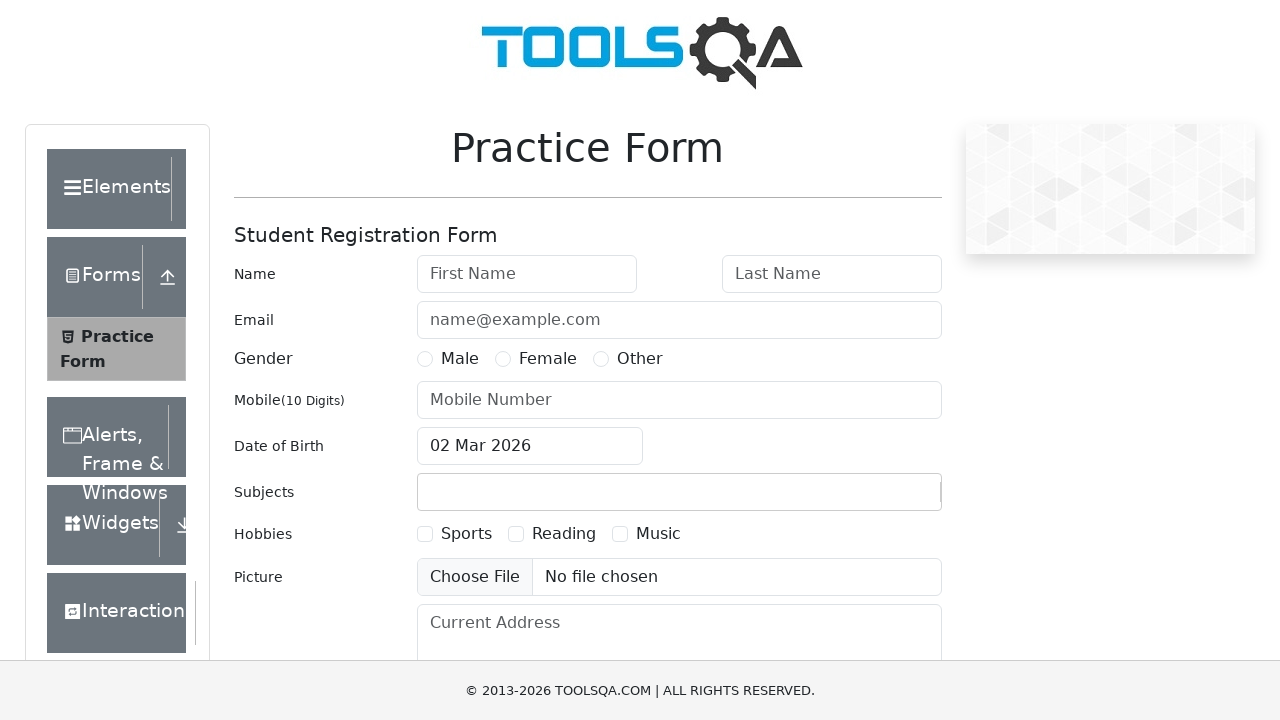

Clicked submit button to trigger form validation at (885, 499) on #submit
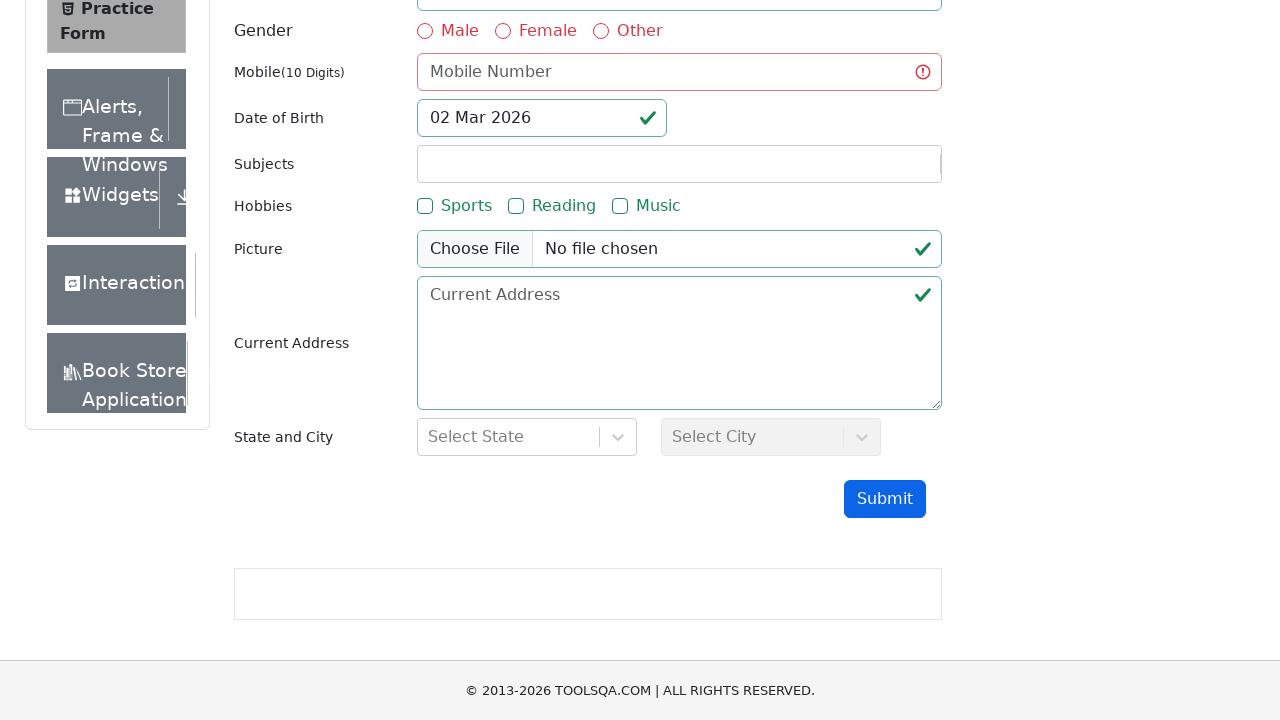

Verified form validation class 'was-validated' is applied
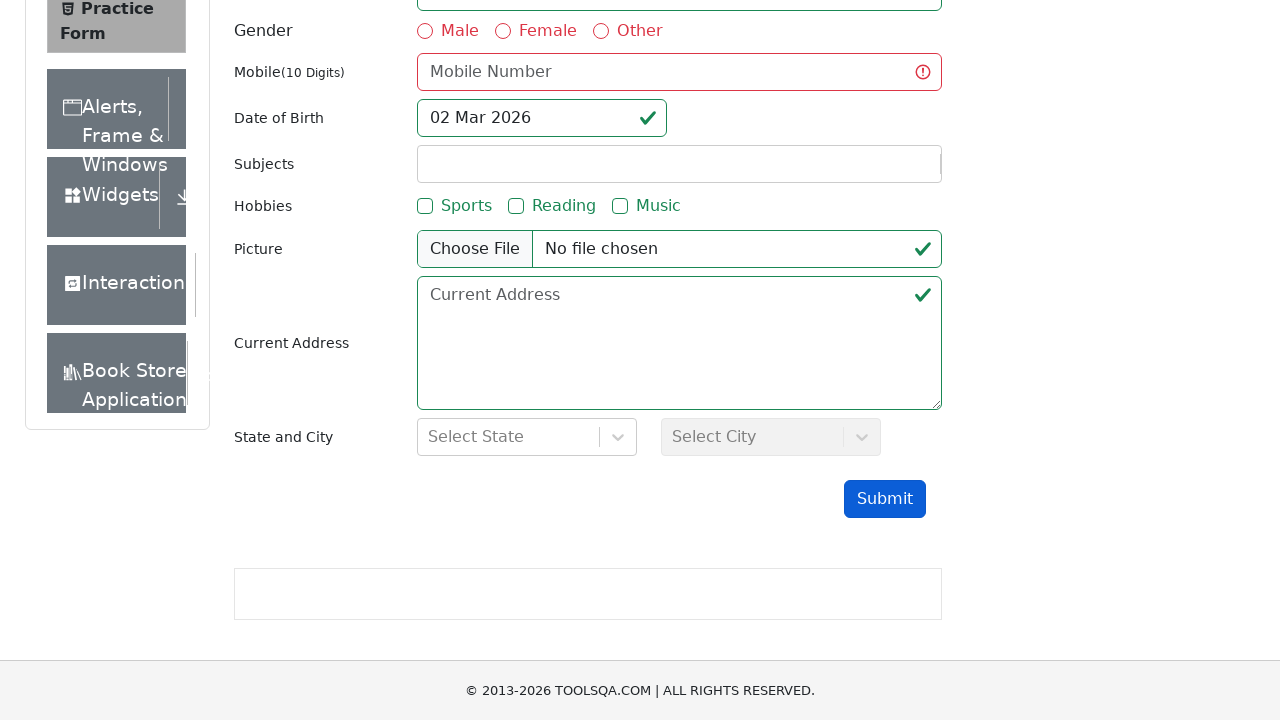

Filled first name field with 'Evgeny' on [placeholder='First Name']
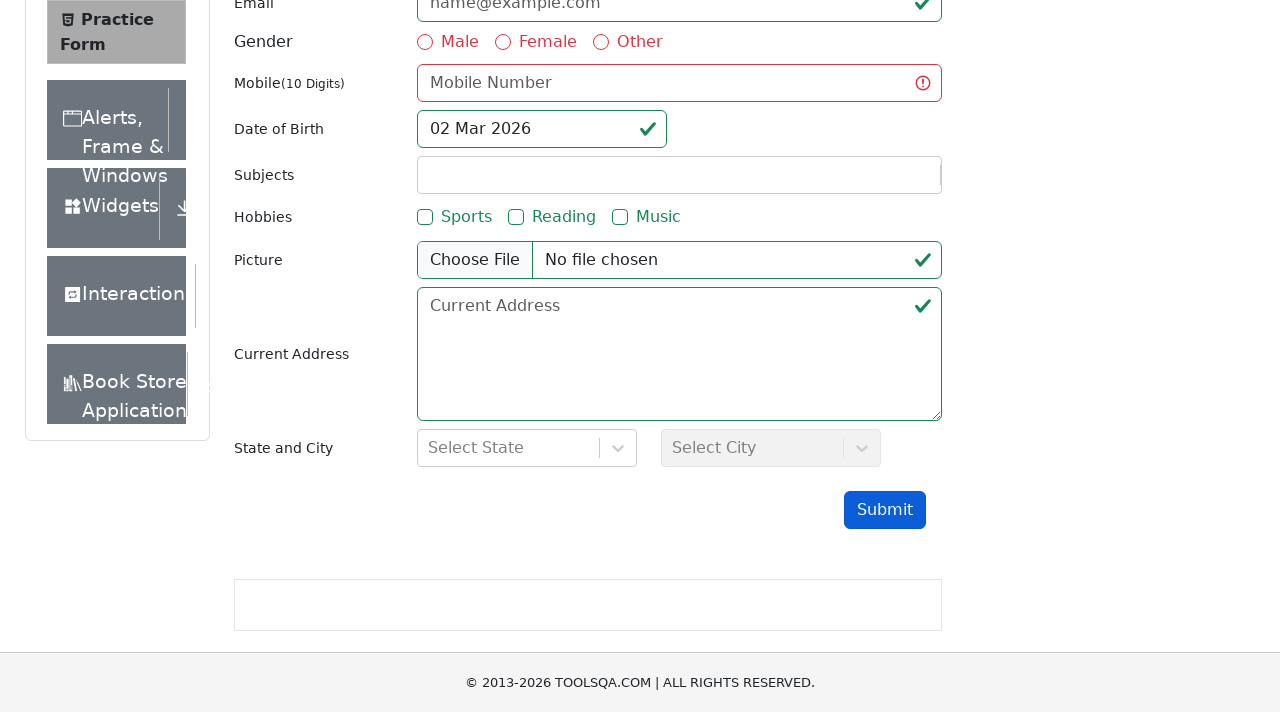

Filled last name field with 'Yaroslavtsev' on [placeholder='Last Name']
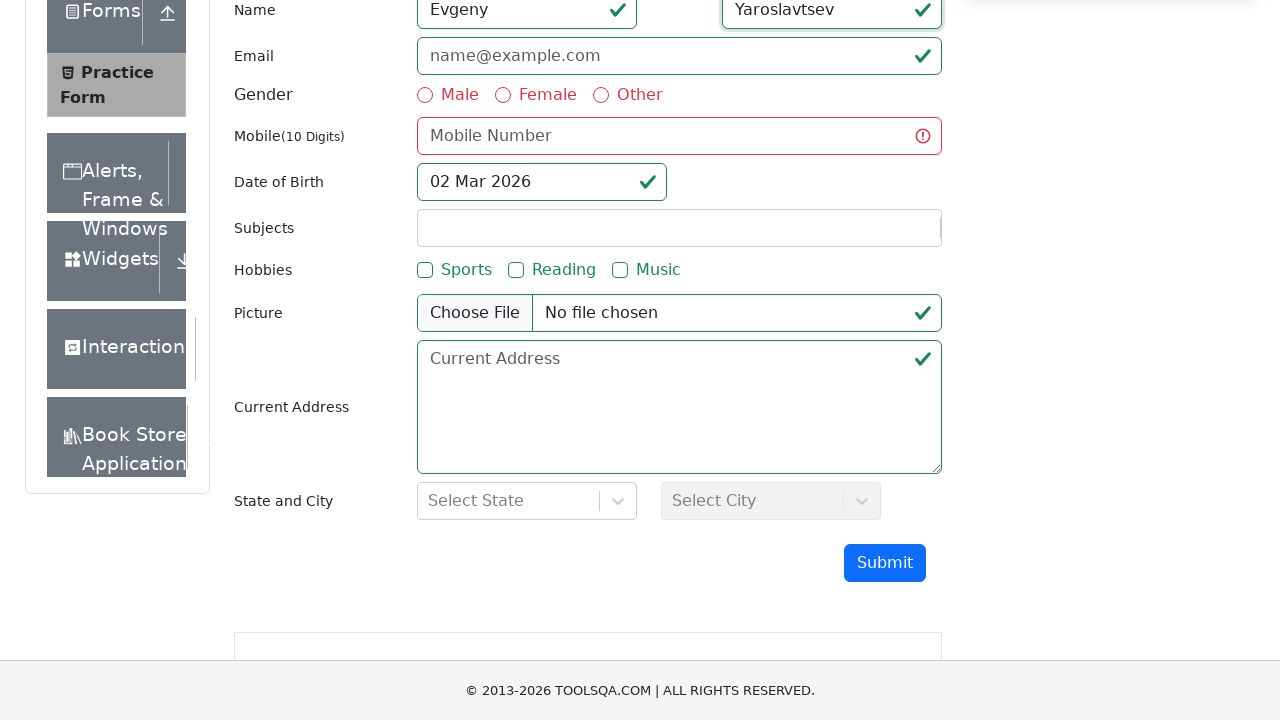

Filled email field with 'ye@ya.ru' on [placeholder='name@example.com']
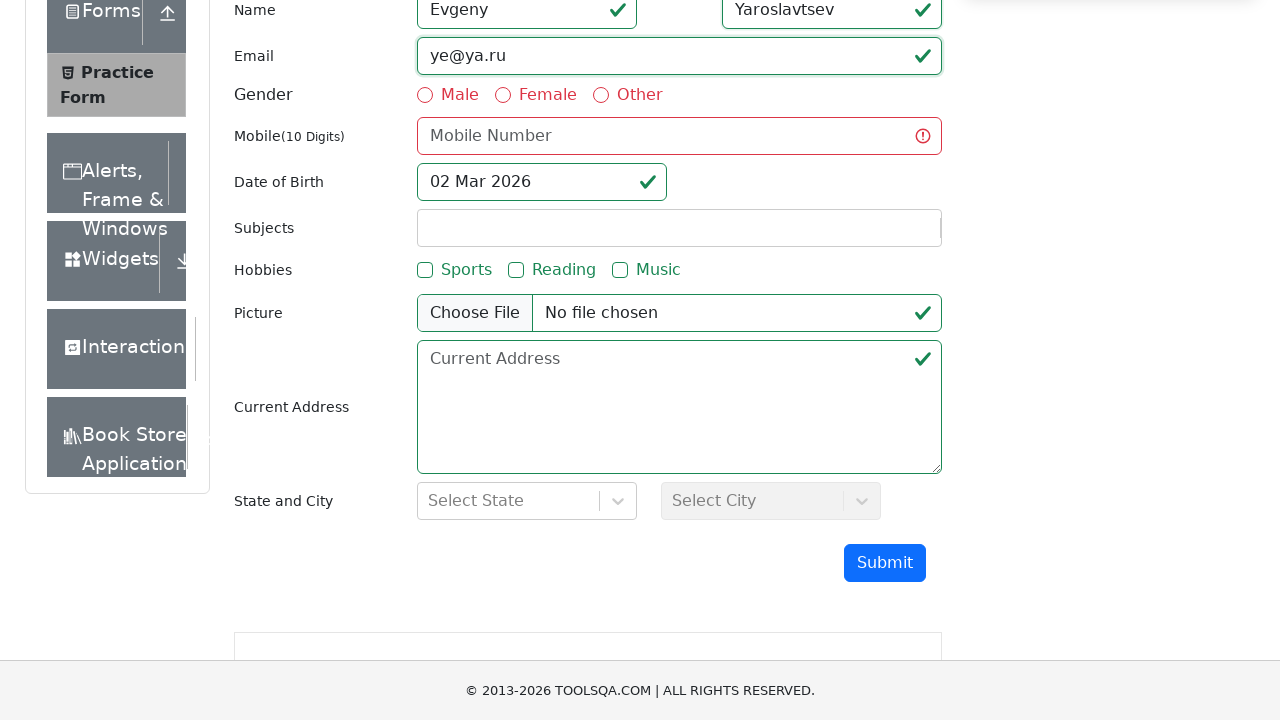

Clicked Male gender radio button label at (460, 95) on label[for='gender-radio-1']
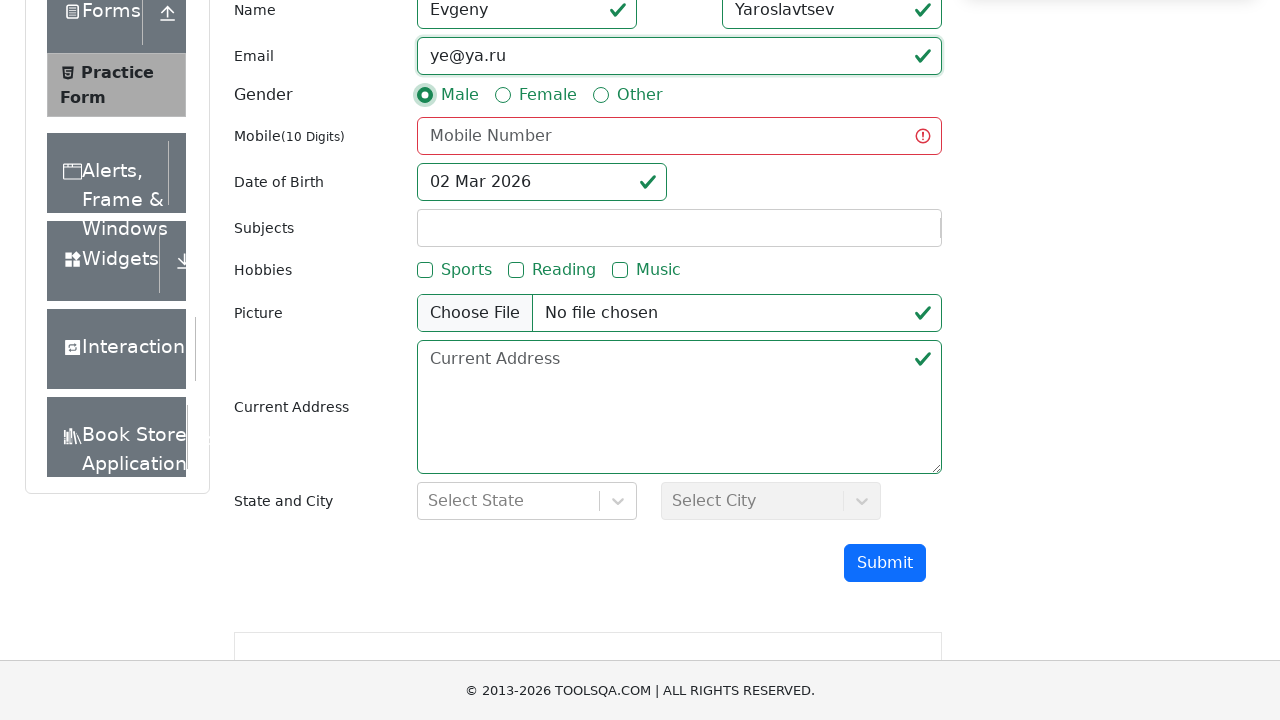

Verified Male gender radio button is checked
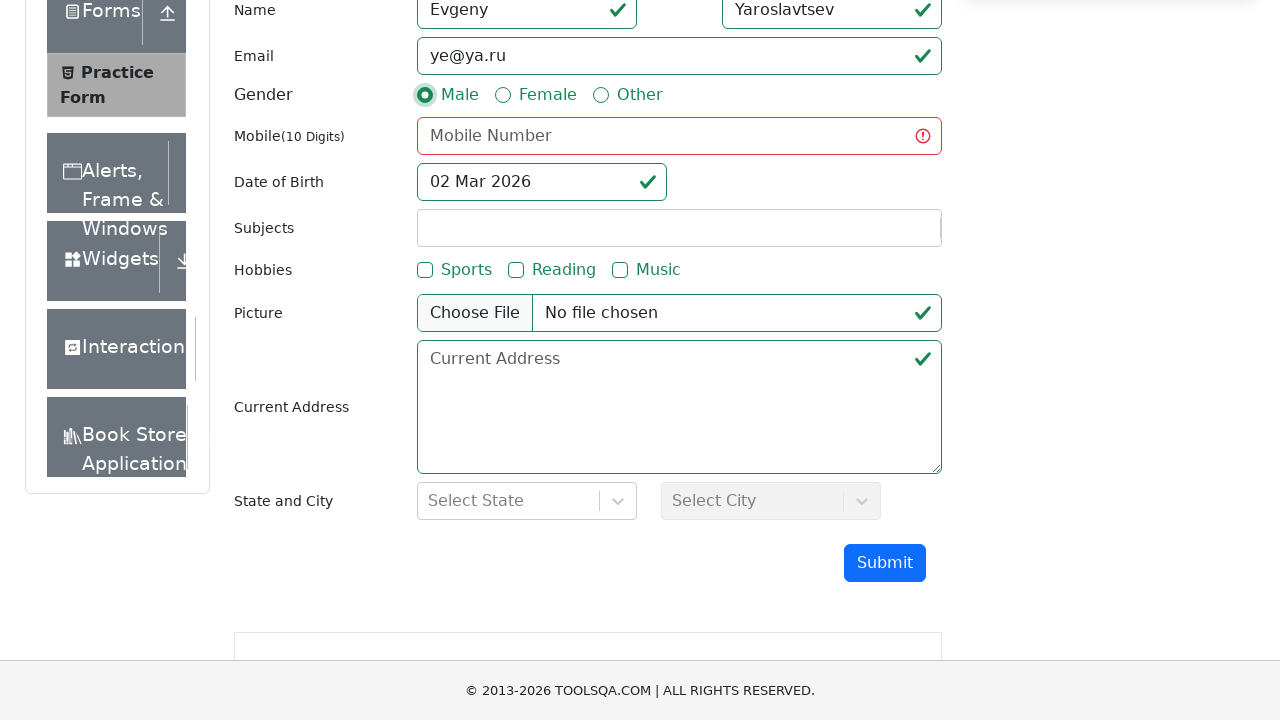

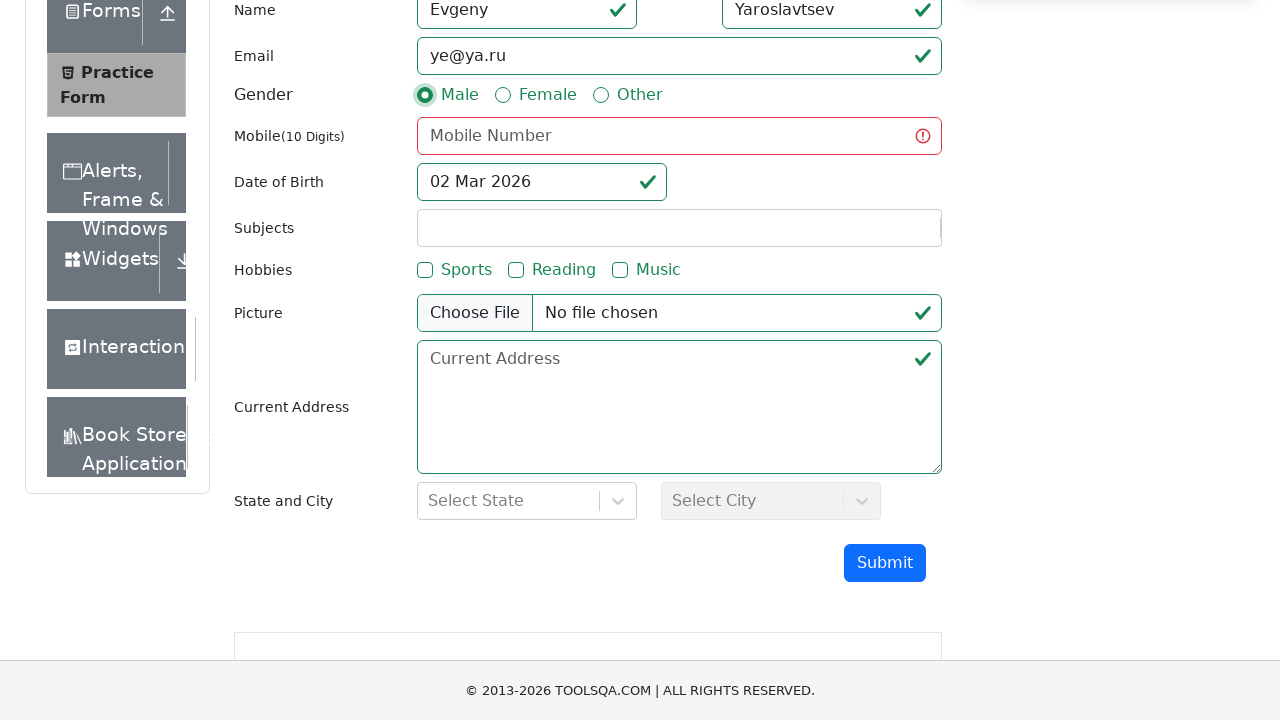